Tests file download functionality by navigating to a download page and clicking on a download link to trigger a file download.

Starting URL: https://the-internet.herokuapp.com/download

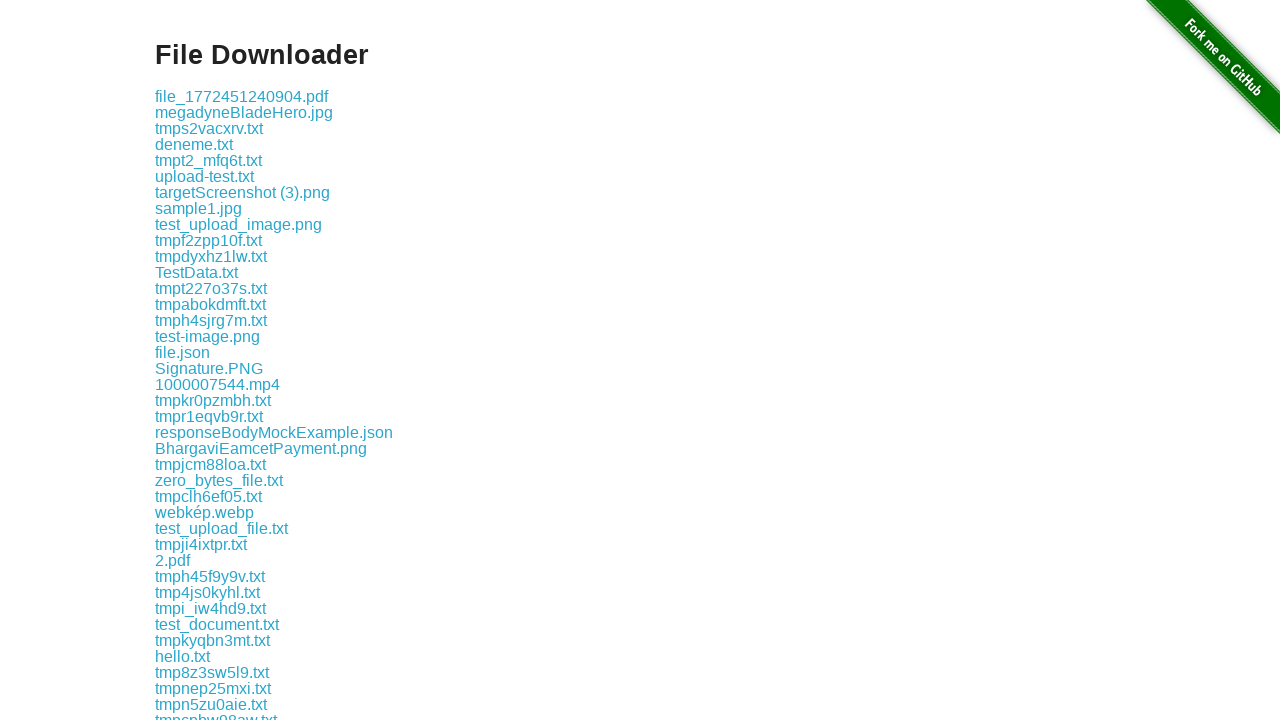

Clicked the first download link on the page at (242, 96) on .example a >> nth=0
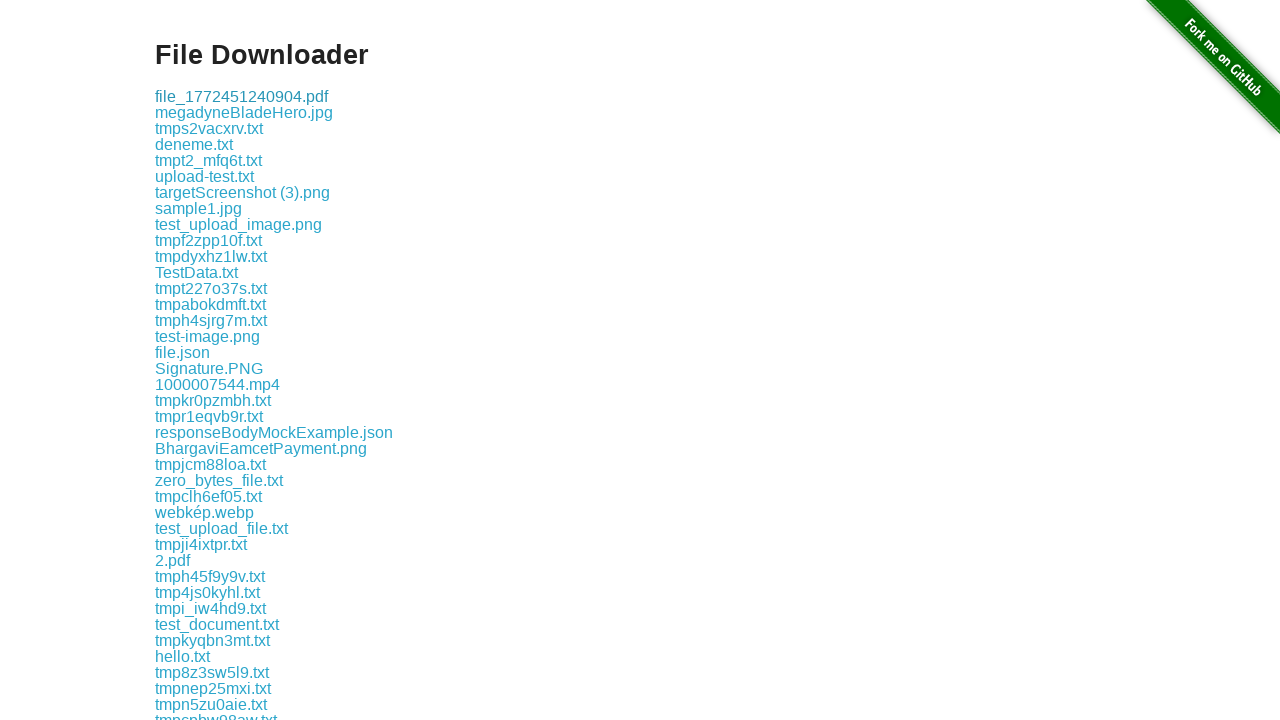

Waited 3 seconds for download to complete
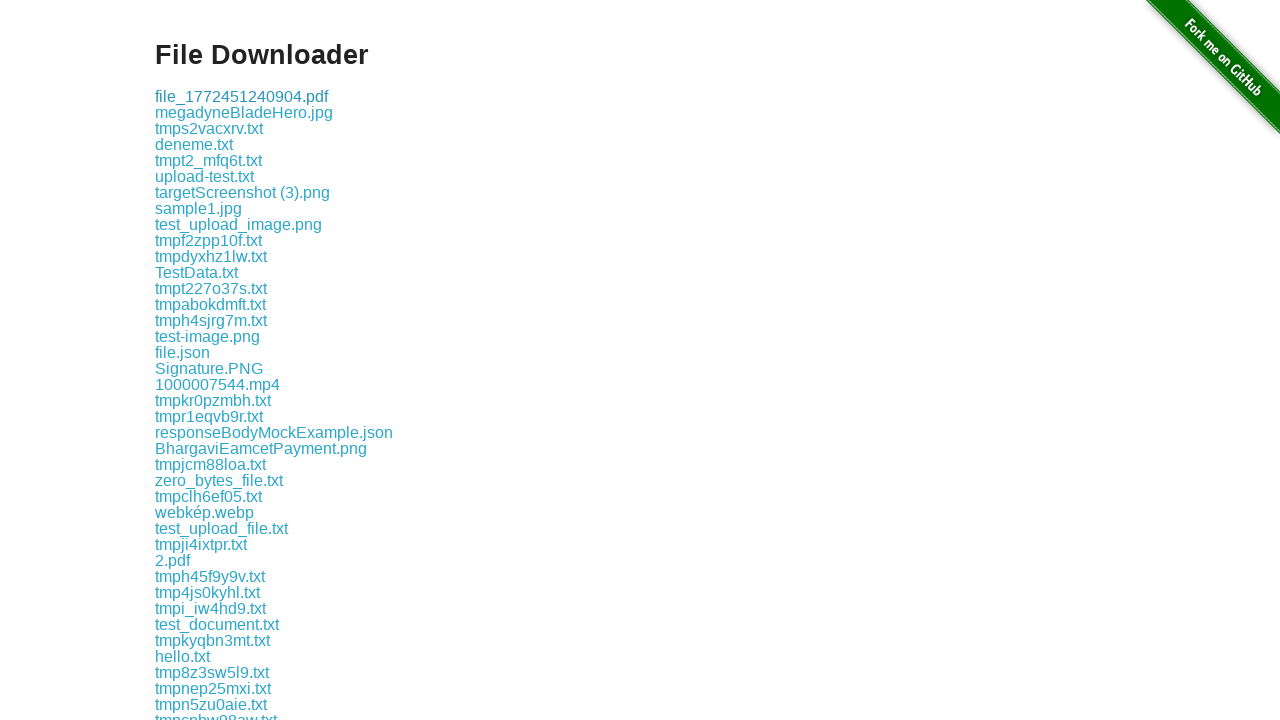

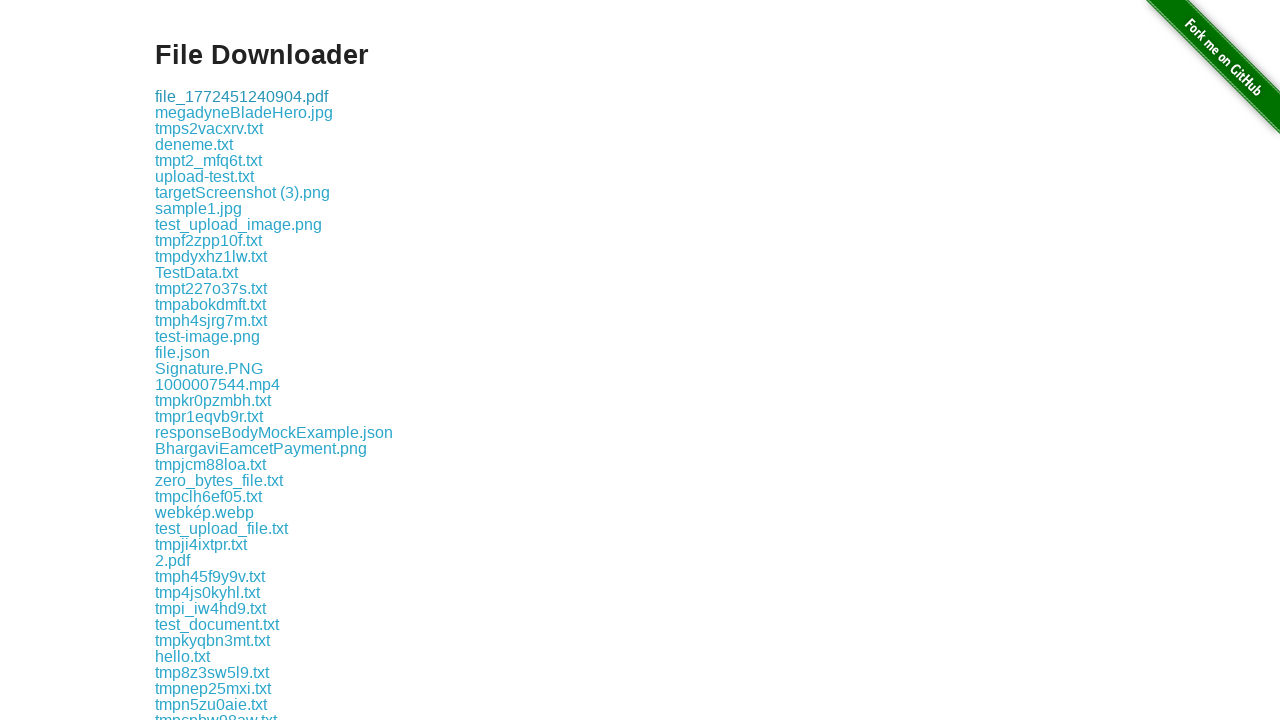